Opens Broken Links - Images section and verifies the presence of valid and broken images and links

Starting URL: https://demoqa.com/elements

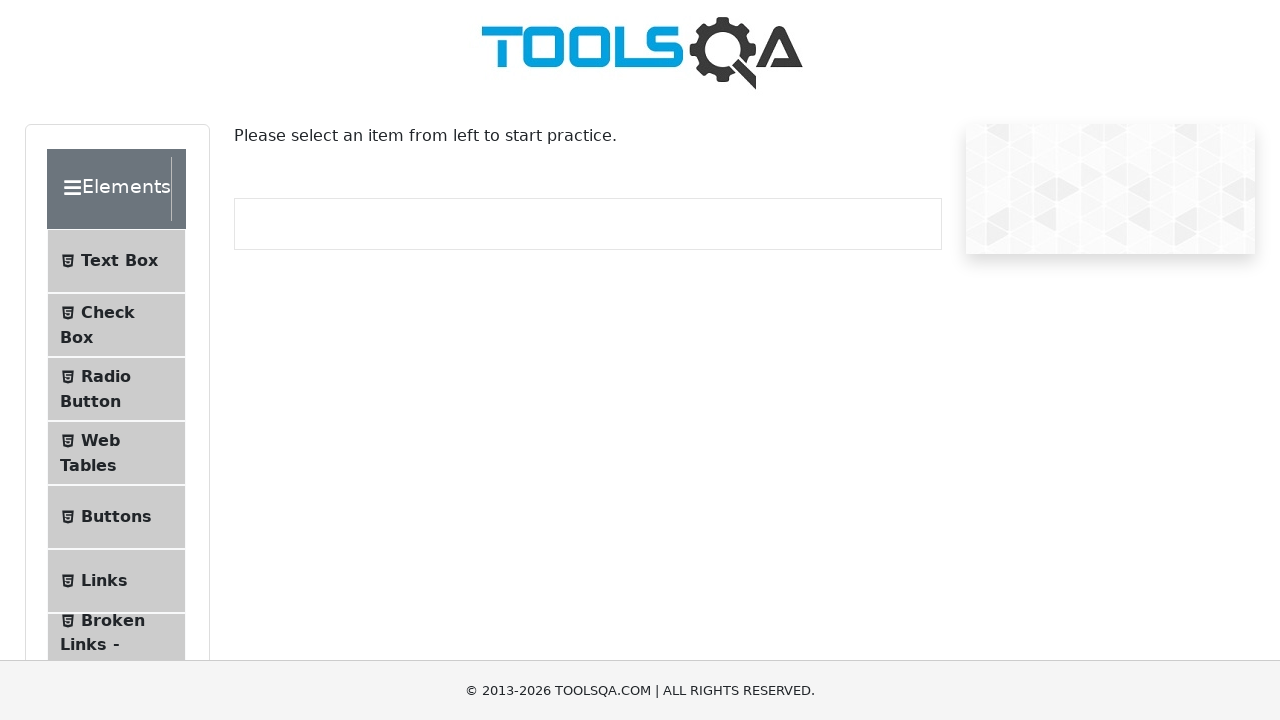

Clicked on Broken Links - Images menu item at (113, 620) on text=Broken Links - Images
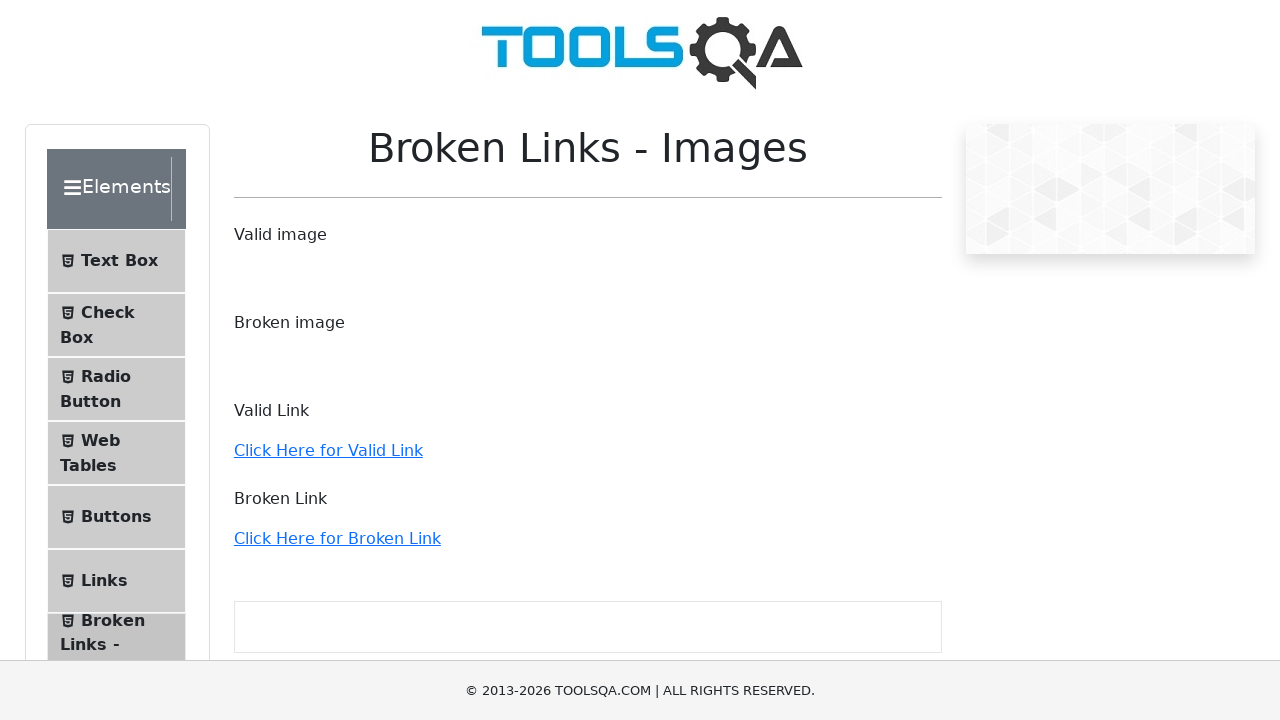

Valid image text element loaded
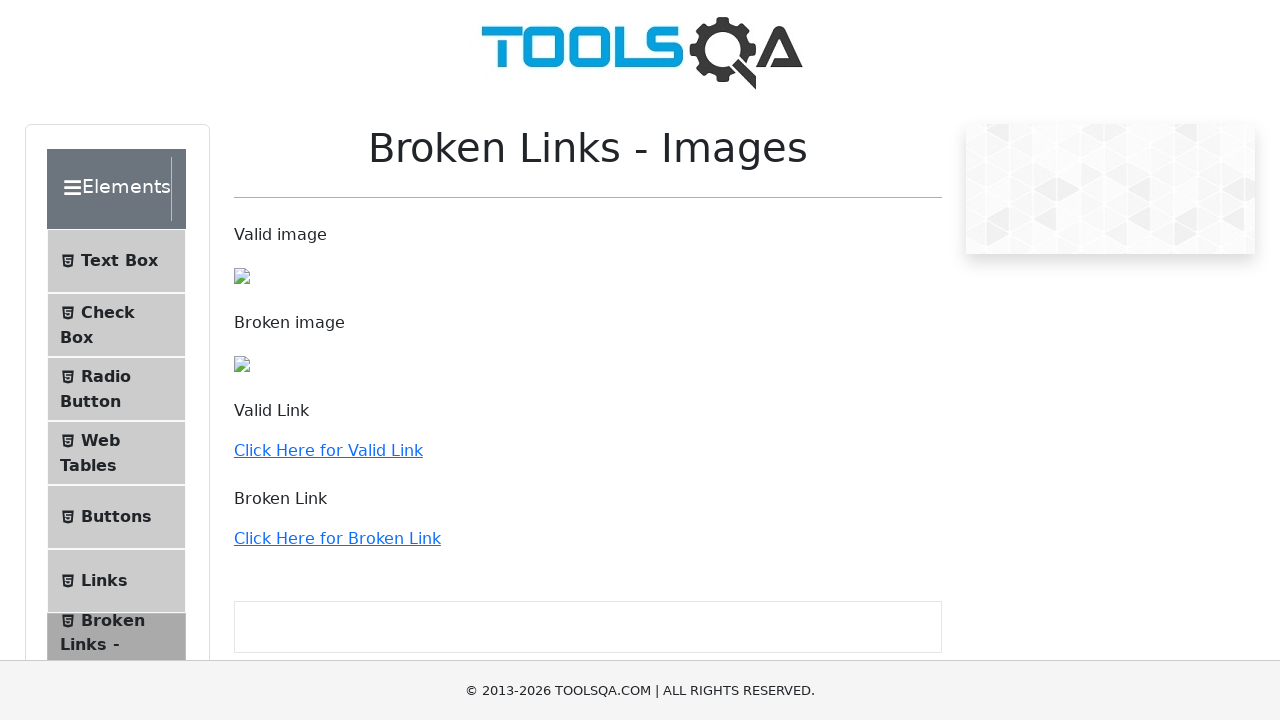

Image elements loaded on page
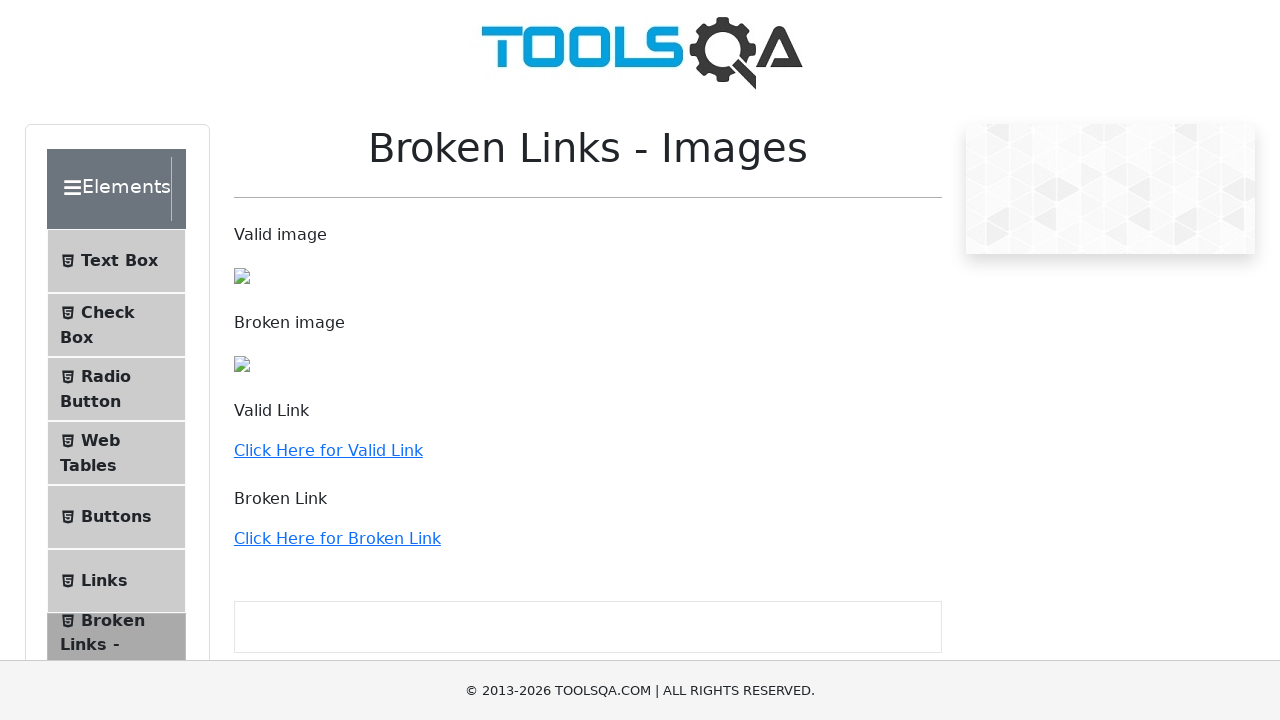

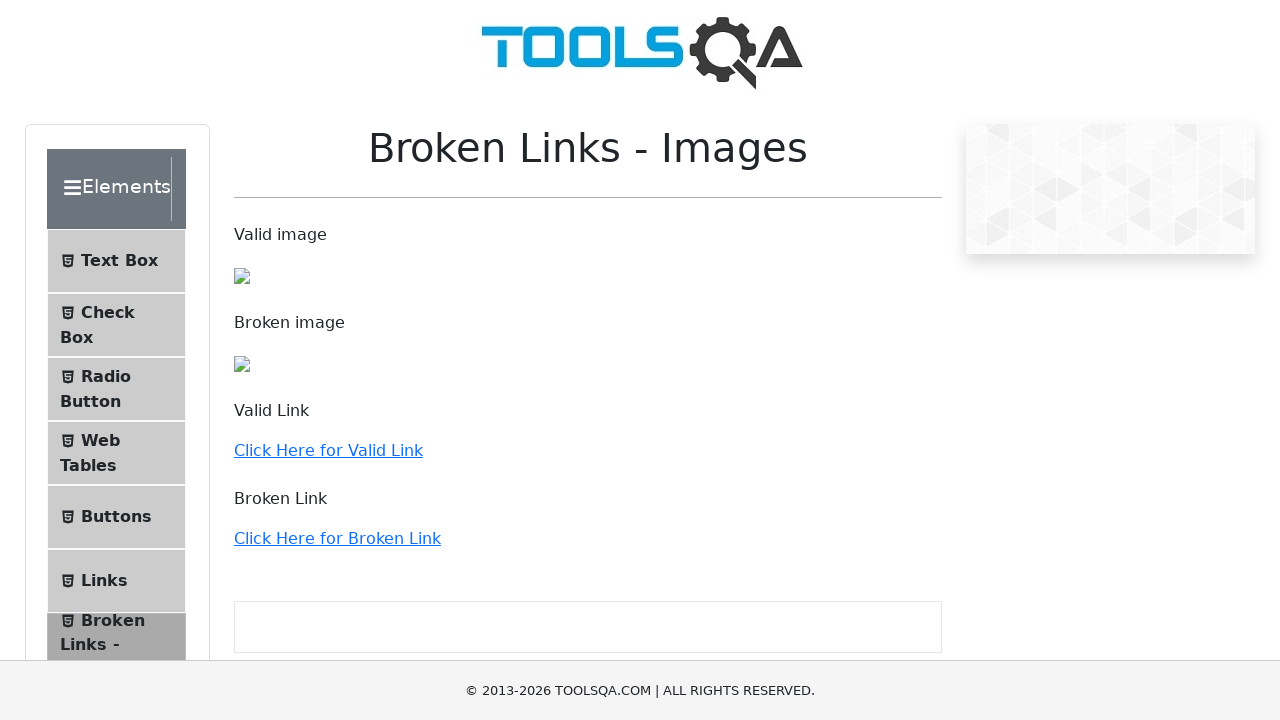